Tests navigation to the login page by clicking the login button on the anhtester.com homepage

Starting URL: https://anhtester.com/

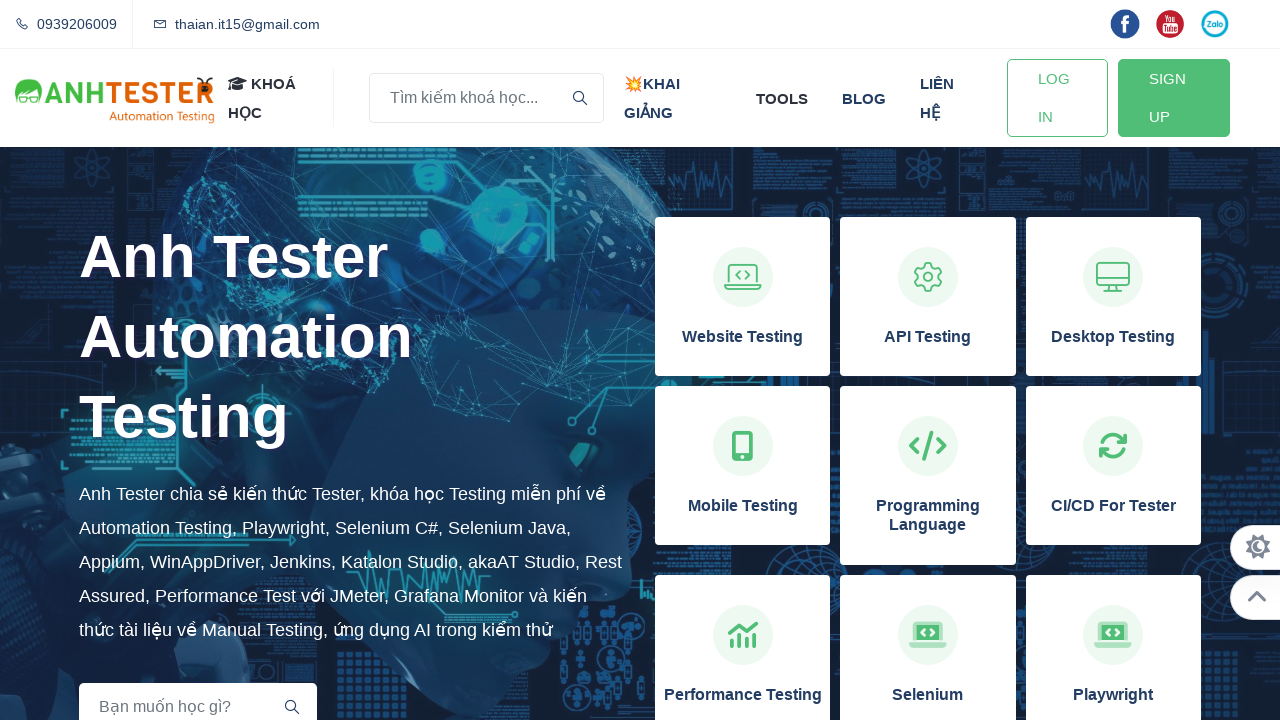

Clicked login button to navigate to login page at (1057, 98) on a#btn-login
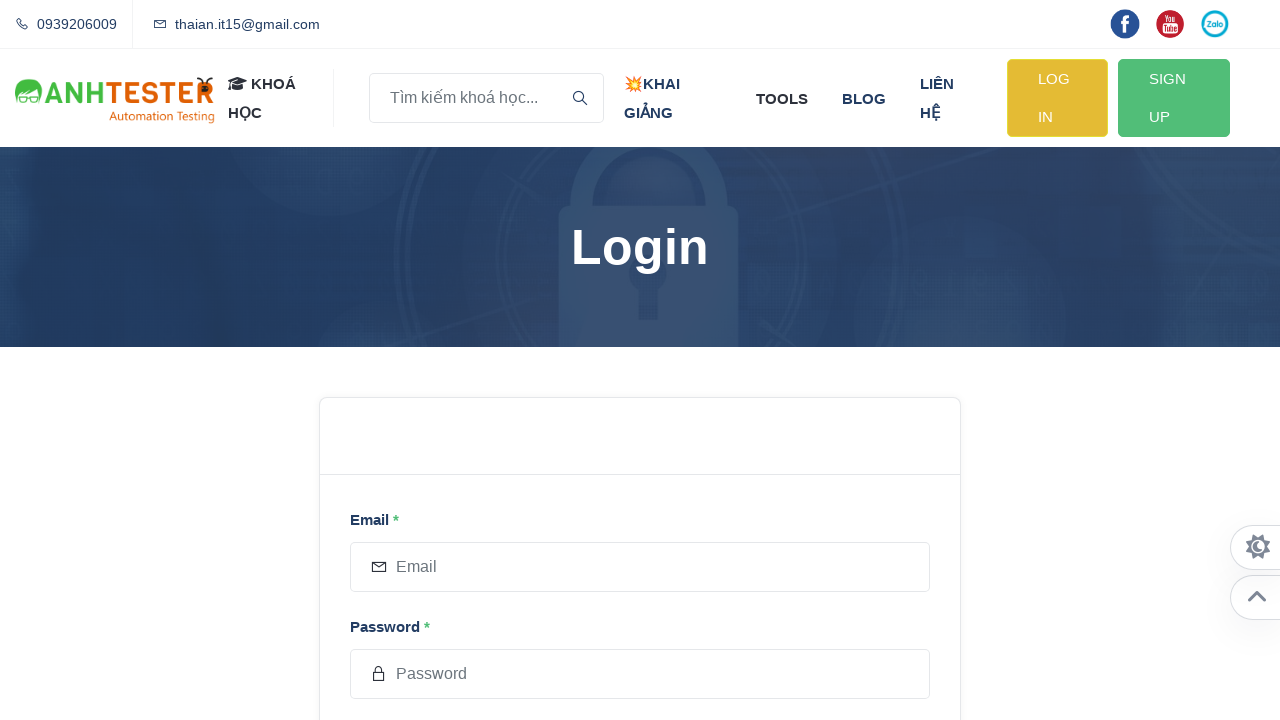

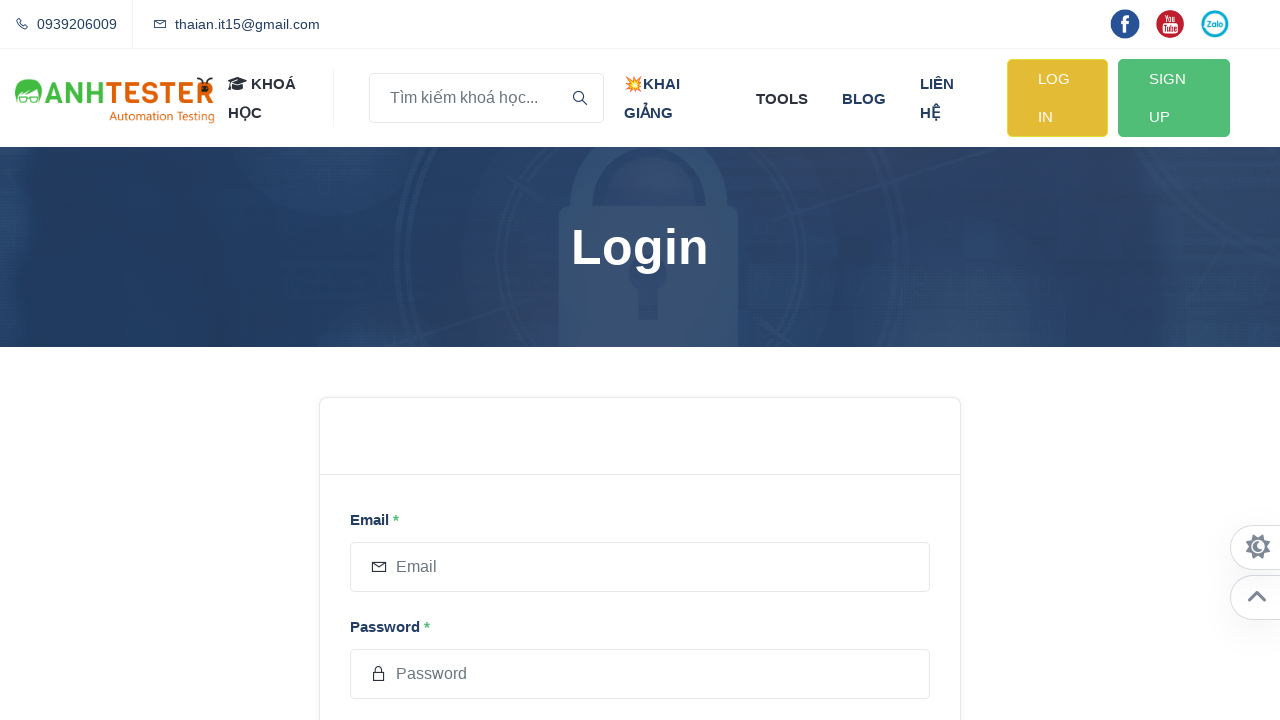